Waits for a specific price to appear, then solves a mathematical problem and submits the answer

Starting URL: http://suninjuly.github.io/explicit_wait2.html

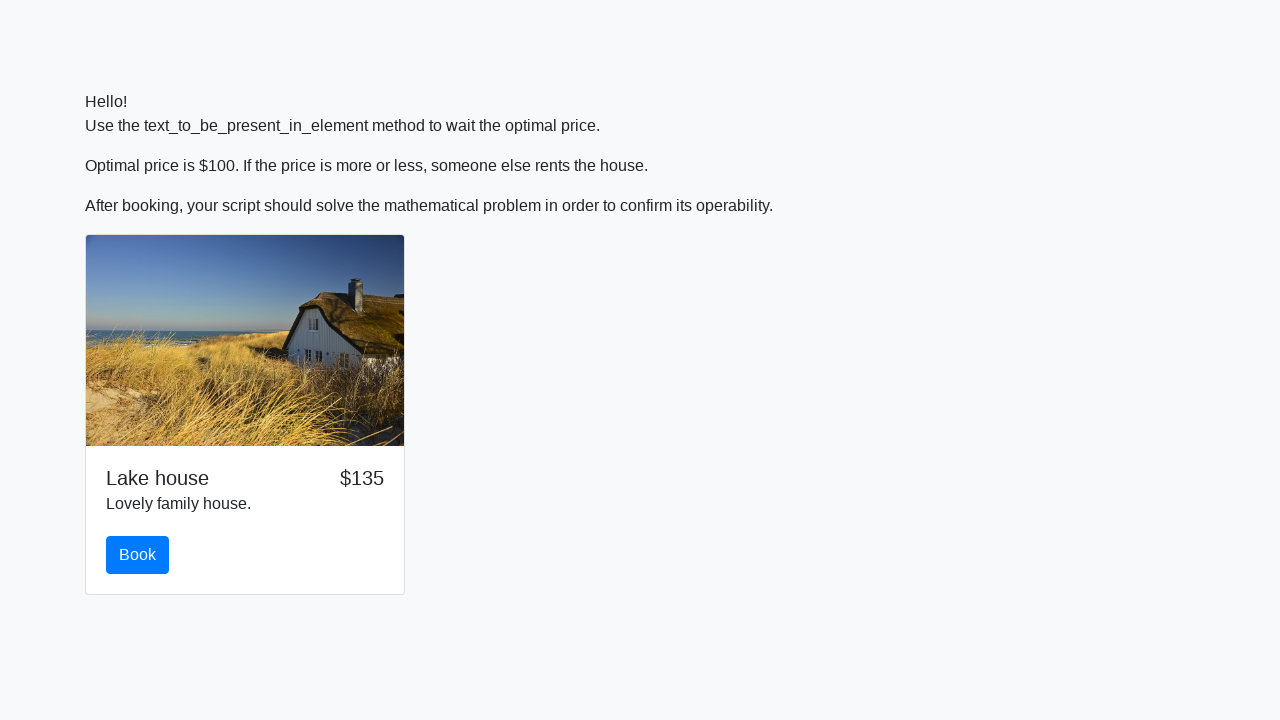

Waited for price to display $100
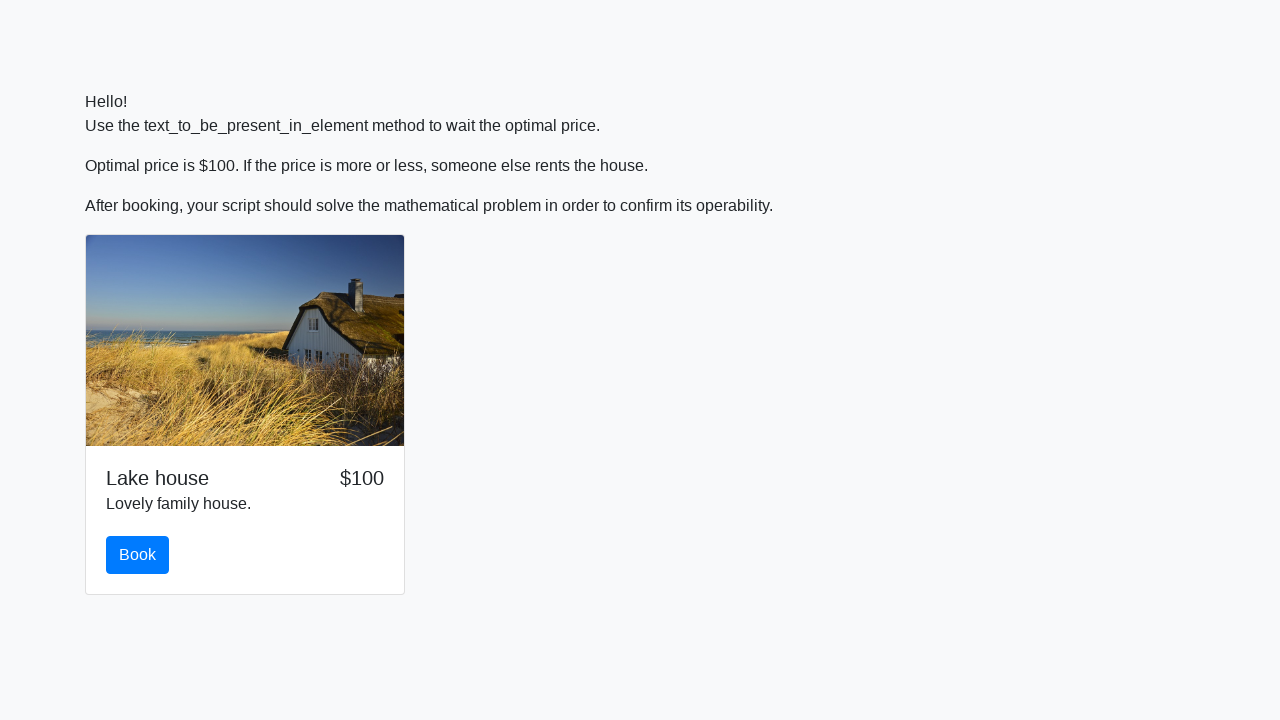

Clicked the book button at (138, 555) on #book
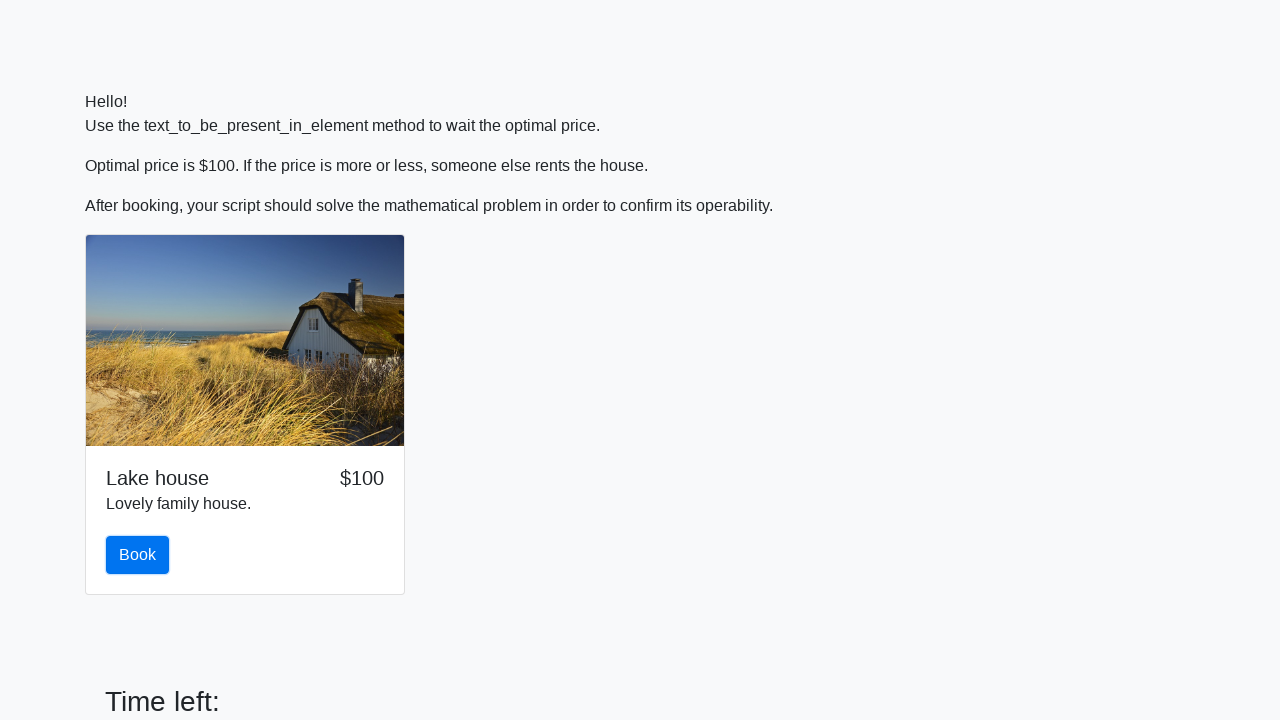

Retrieved input value: 363
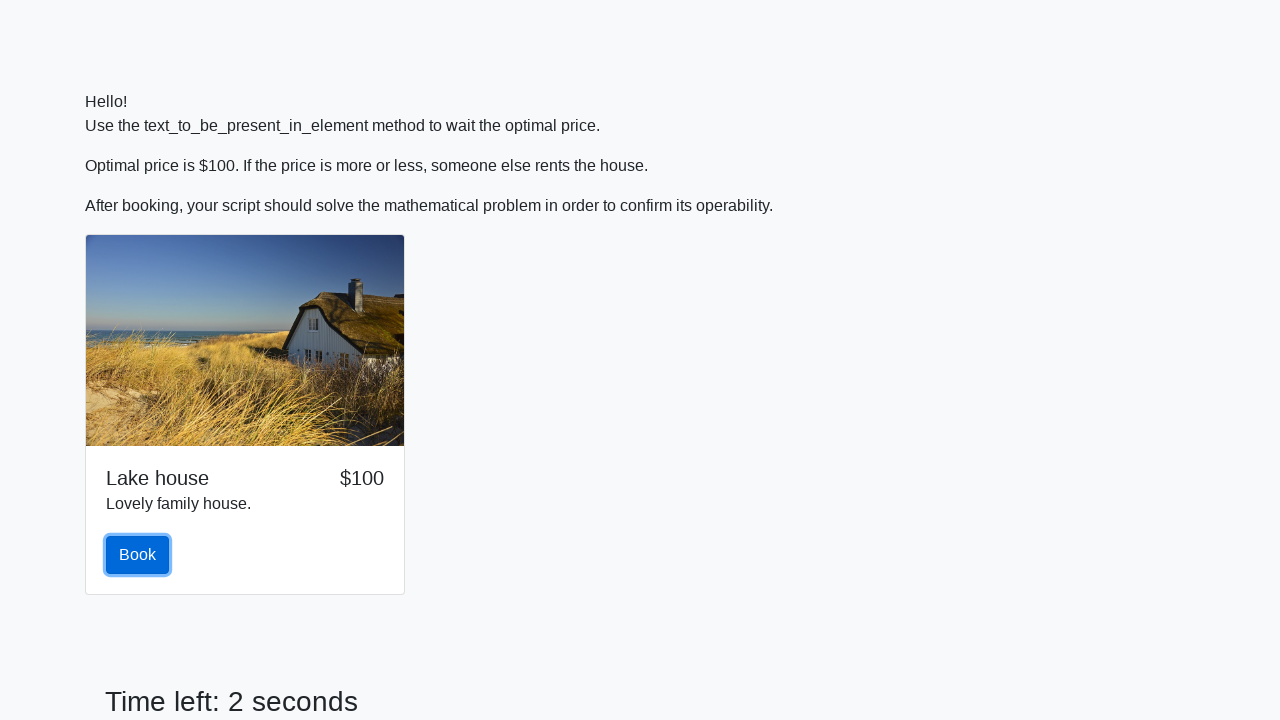

Calculated result using mathematical formula: 2.474203434359491
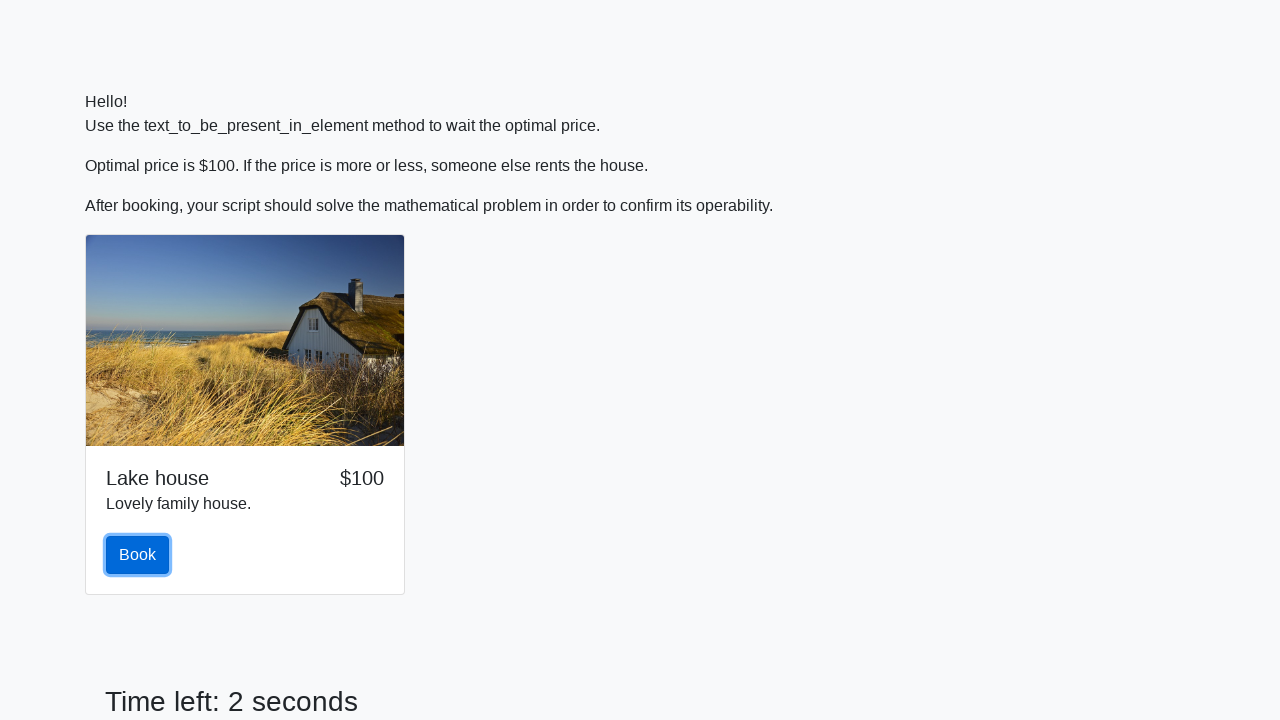

Filled answer field with calculated value: 2.474203434359491 on #answer
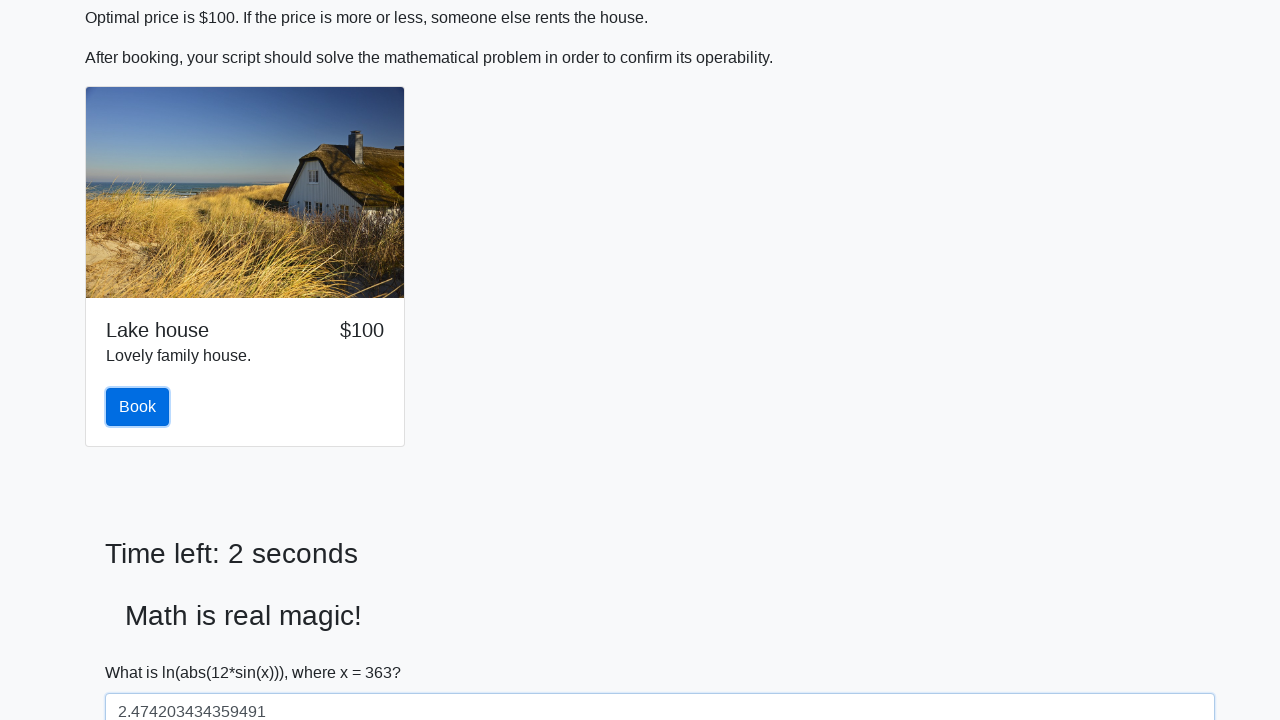

Clicked solve button to submit the answer at (143, 651) on #solve
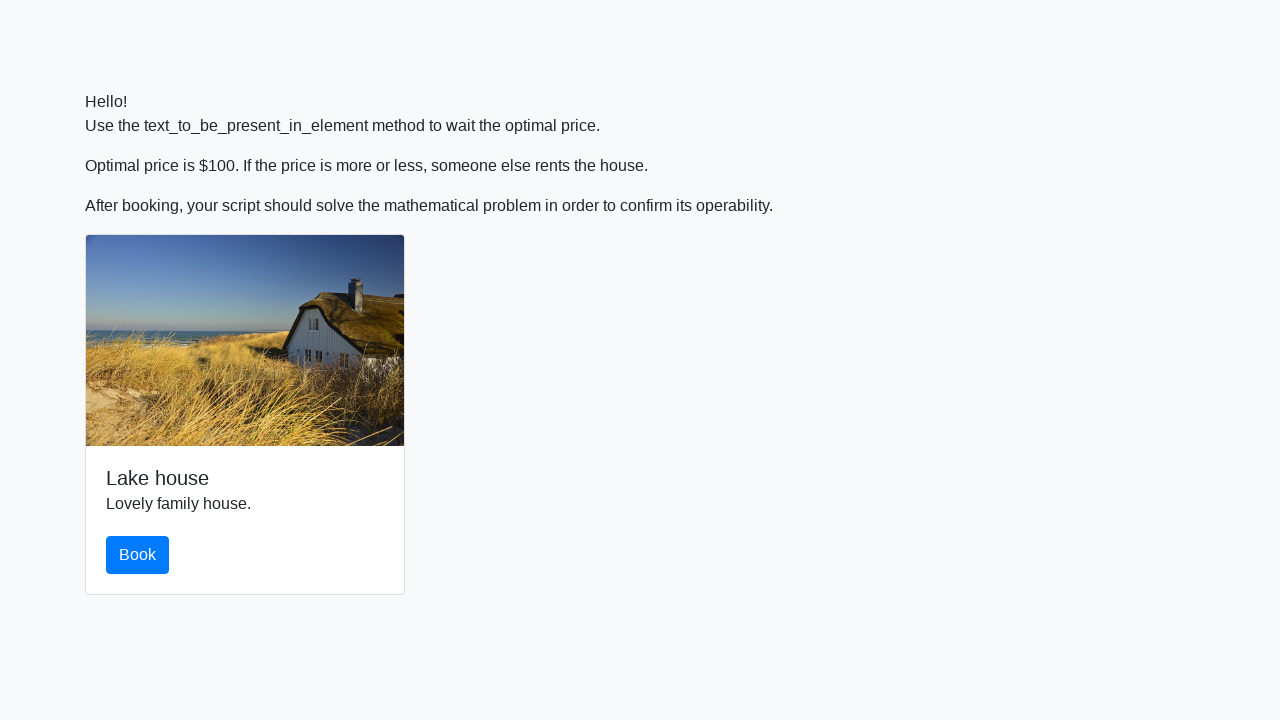

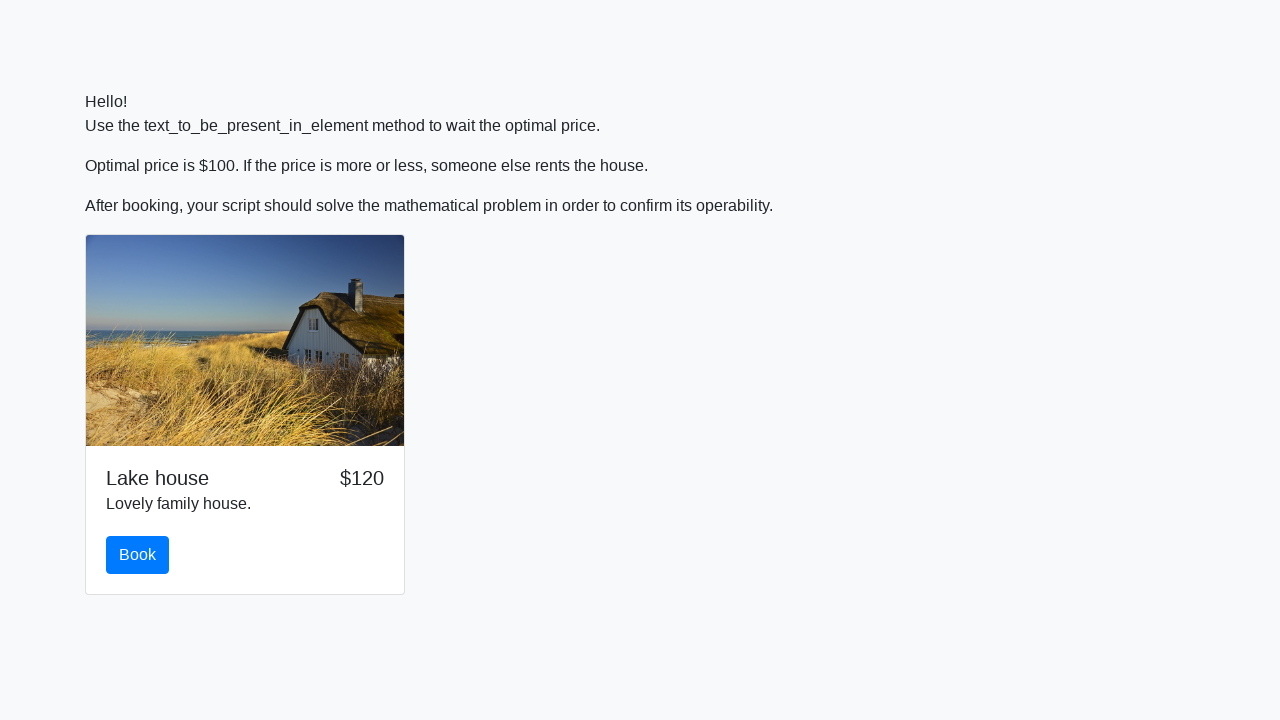